Tests adding multiple subjects to a multi-select input field on the Practice Form page and then removing them, verifying the first subject remains

Starting URL: https://demoqa.com/

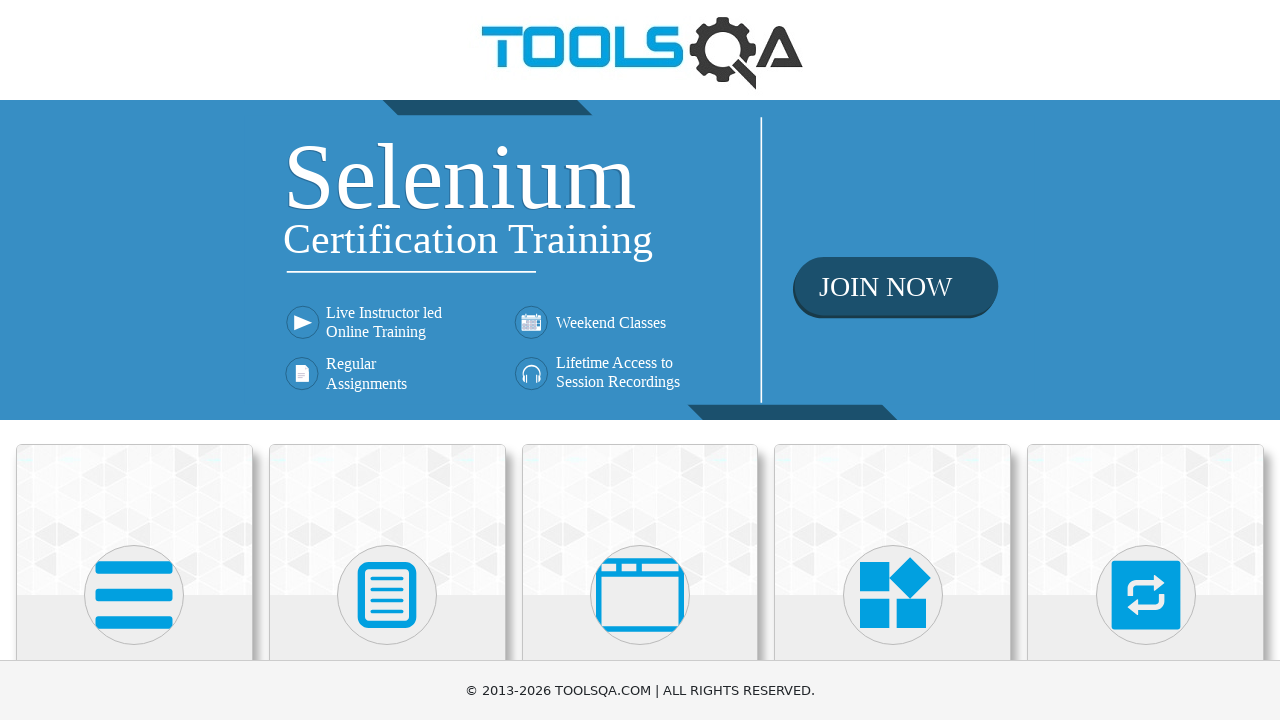

Scrolled down to view Forms section
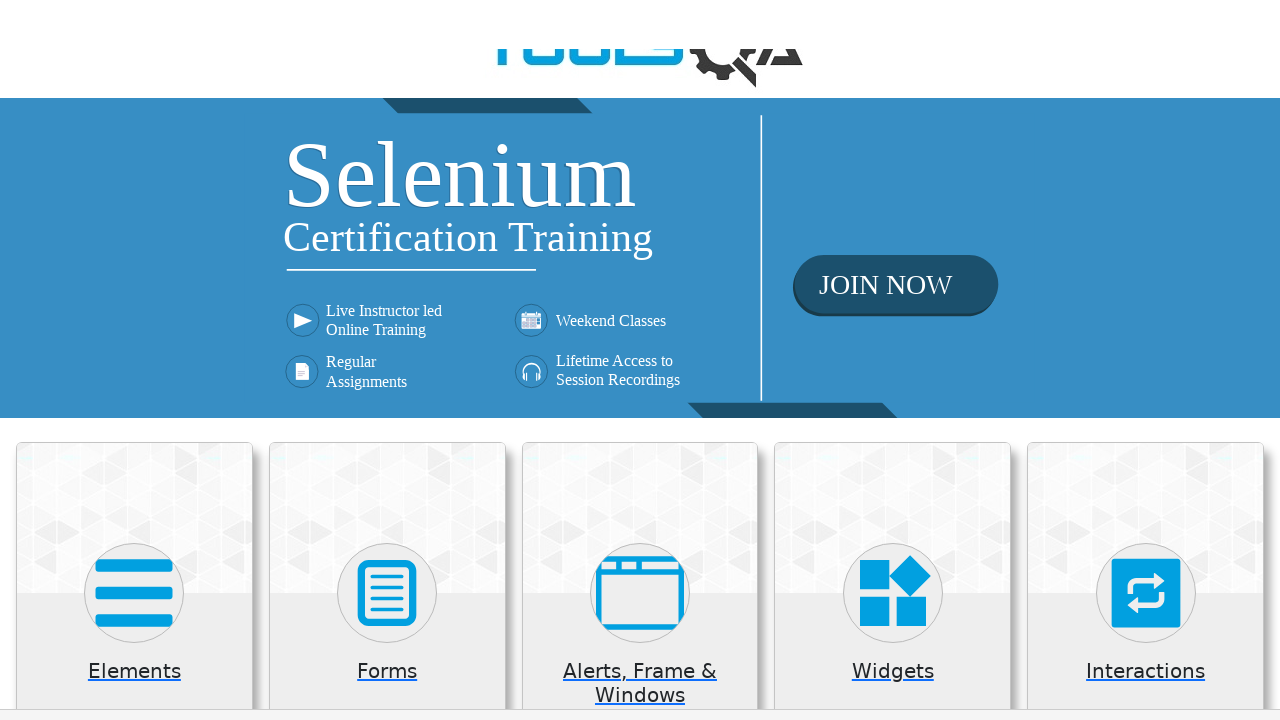

Clicked on Forms card at (387, 173) on xpath=//h5[text()='Forms']
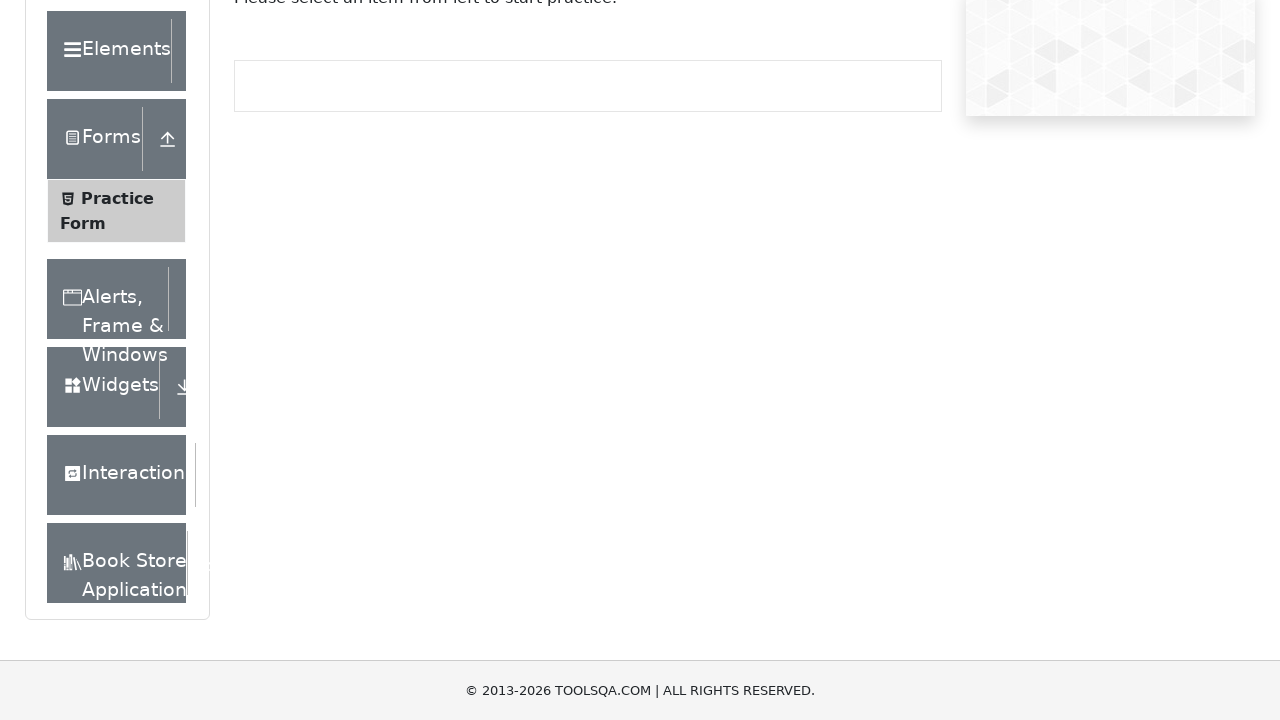

Clicked on Practice Form option at (117, 198) on xpath=//span[text()='Practice Form']
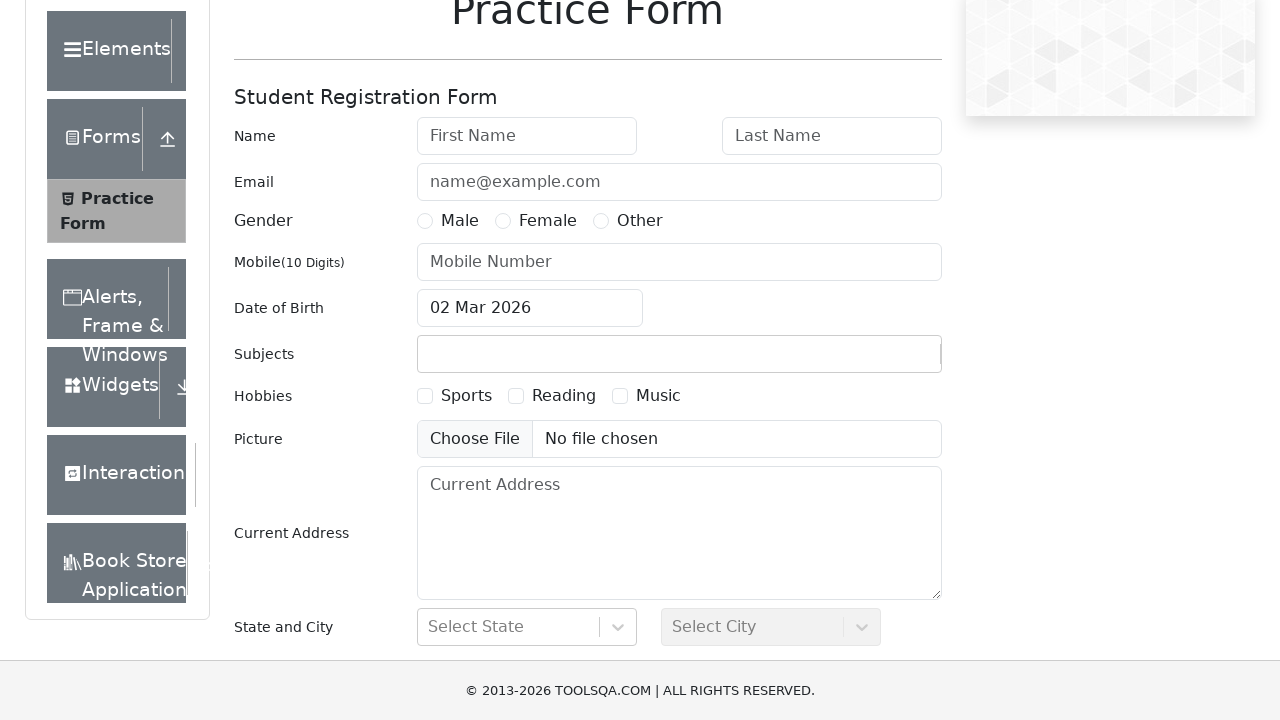

Scrolled to view subjects input field
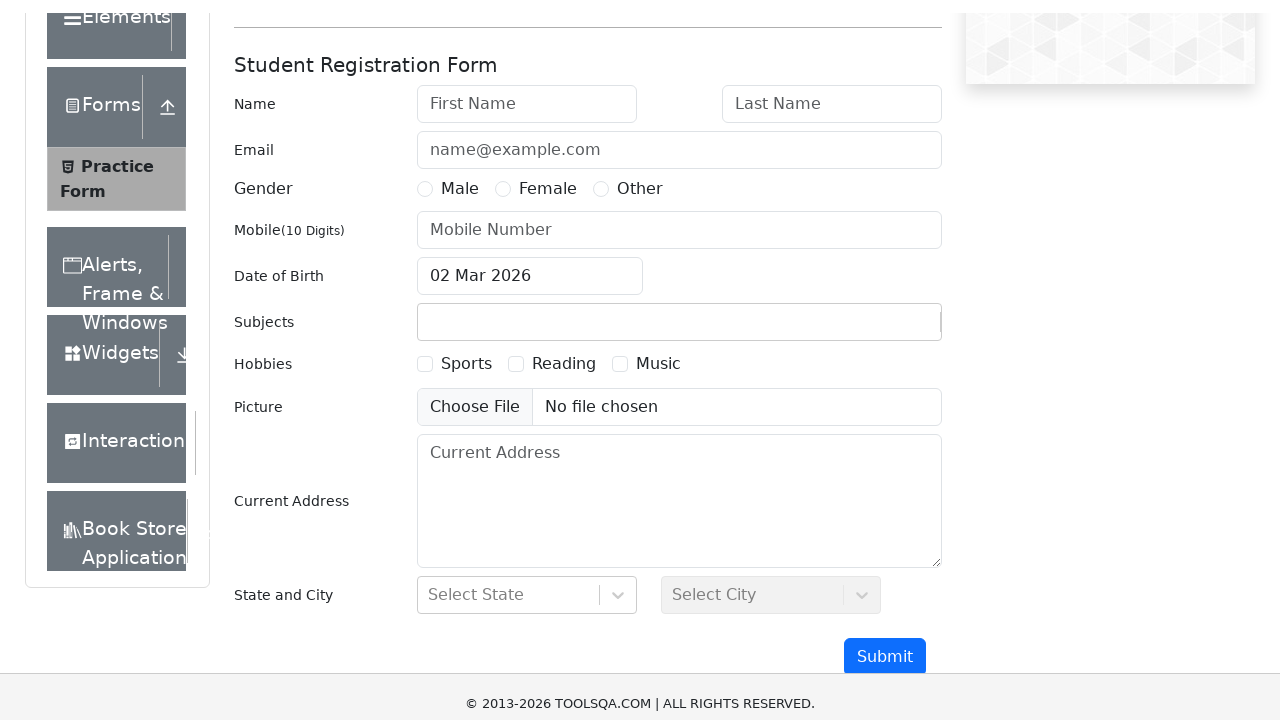

Filled subjects input with 'Accounting' on #subjectsInput
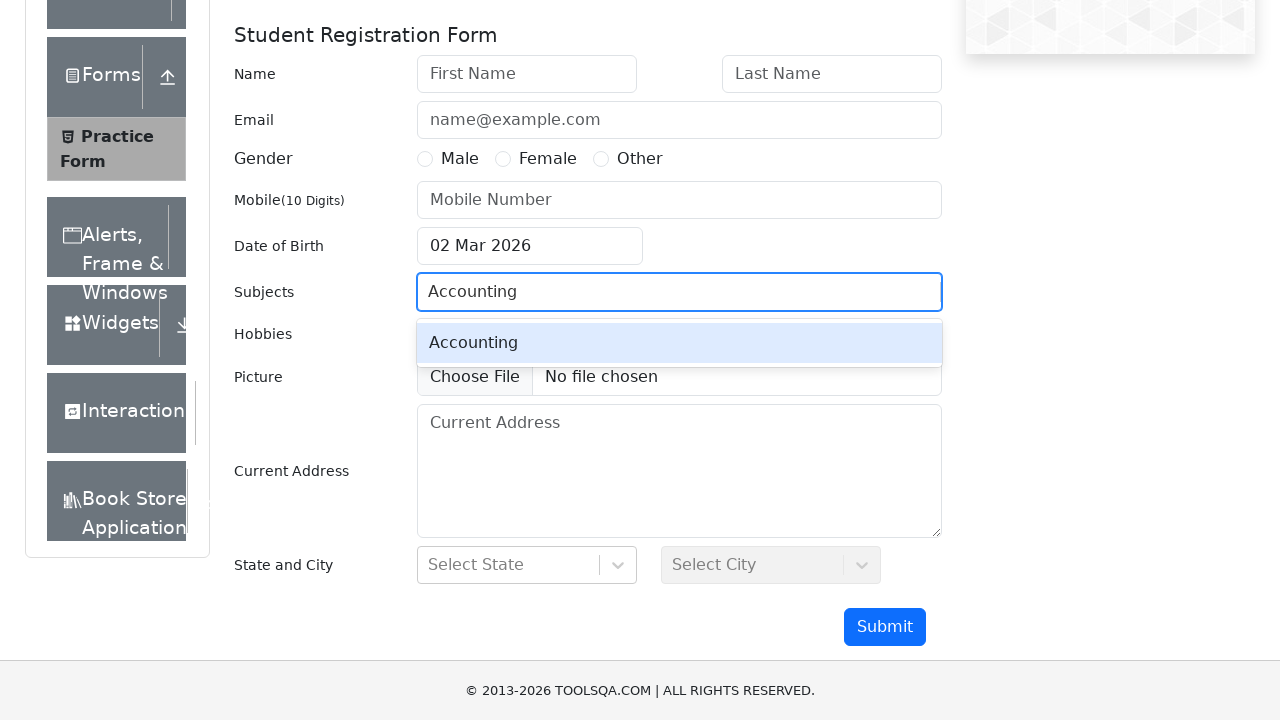

Pressed Enter to add 'Accounting' to multi-select on #subjectsInput
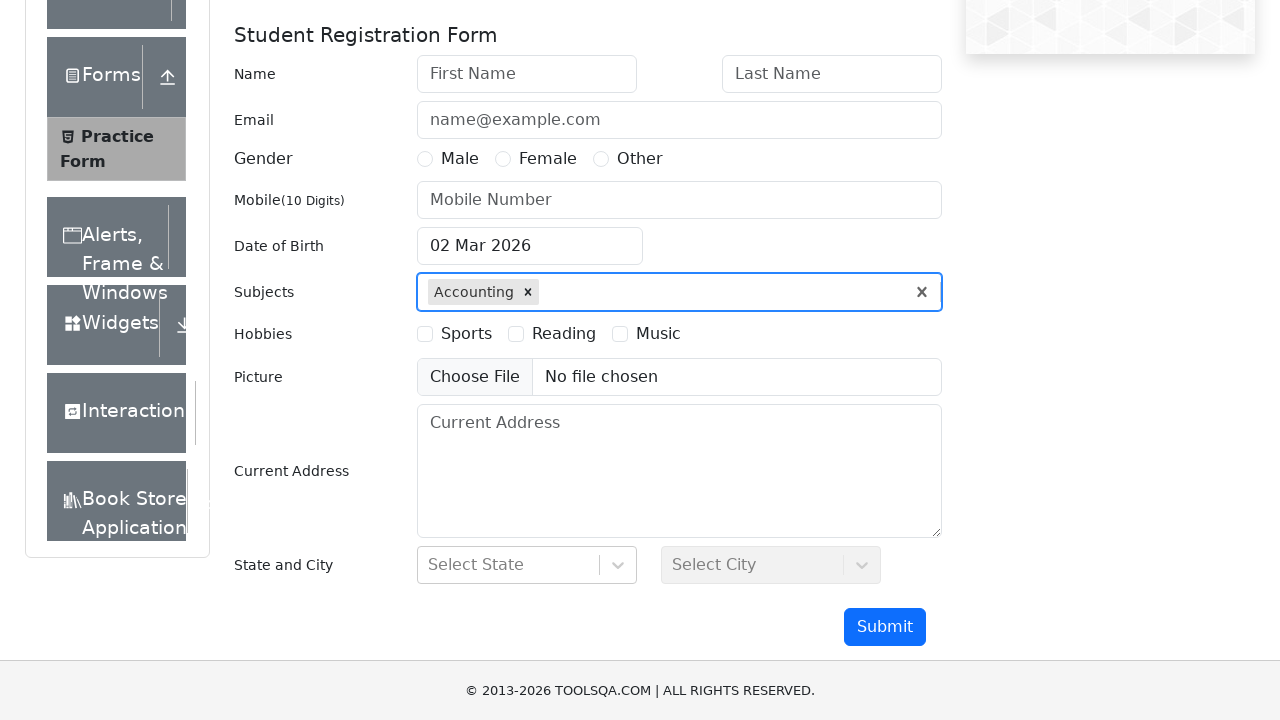

Filled subjects input with 'Maths' on #subjectsInput
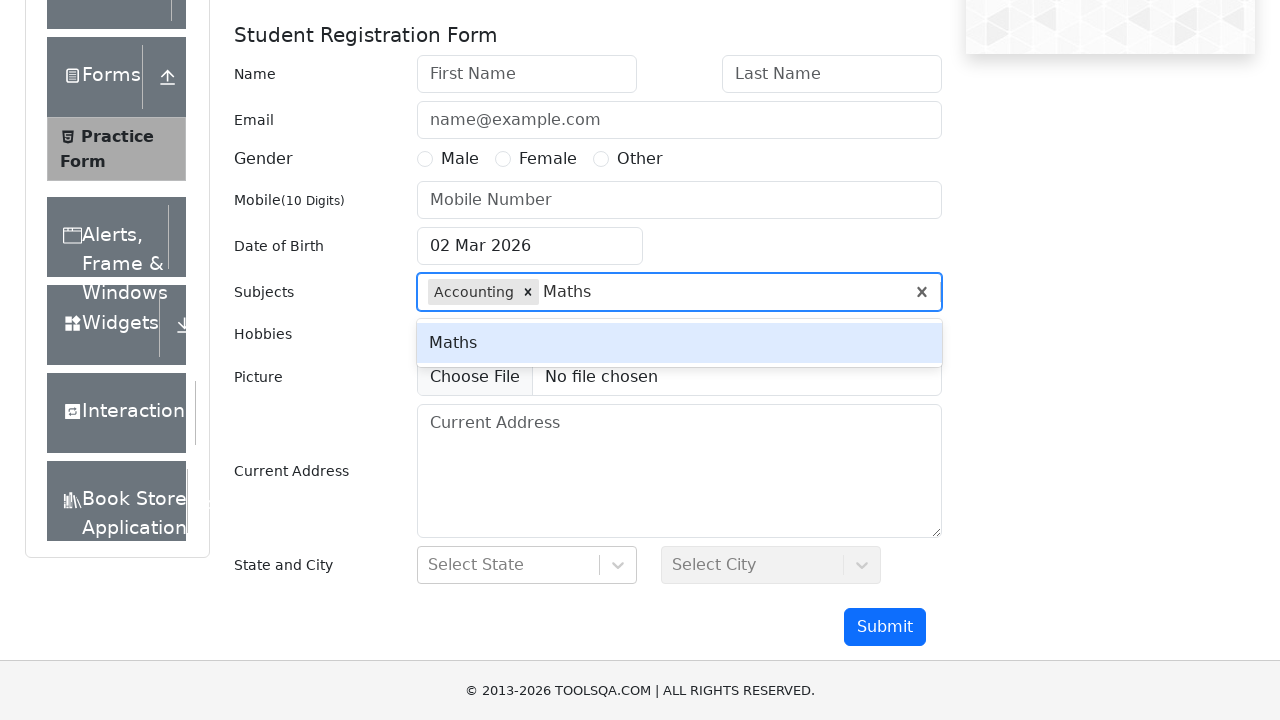

Pressed Enter to add 'Maths' to multi-select on #subjectsInput
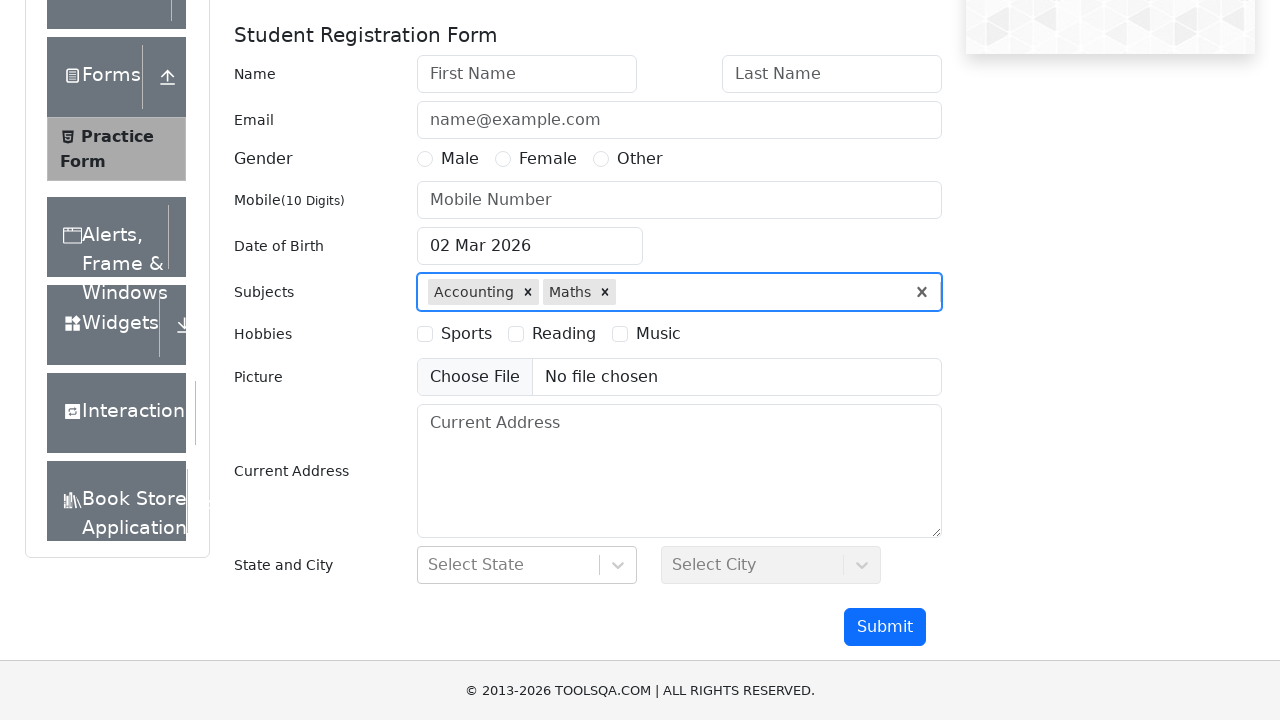

Filled subjects input with 'English' on #subjectsInput
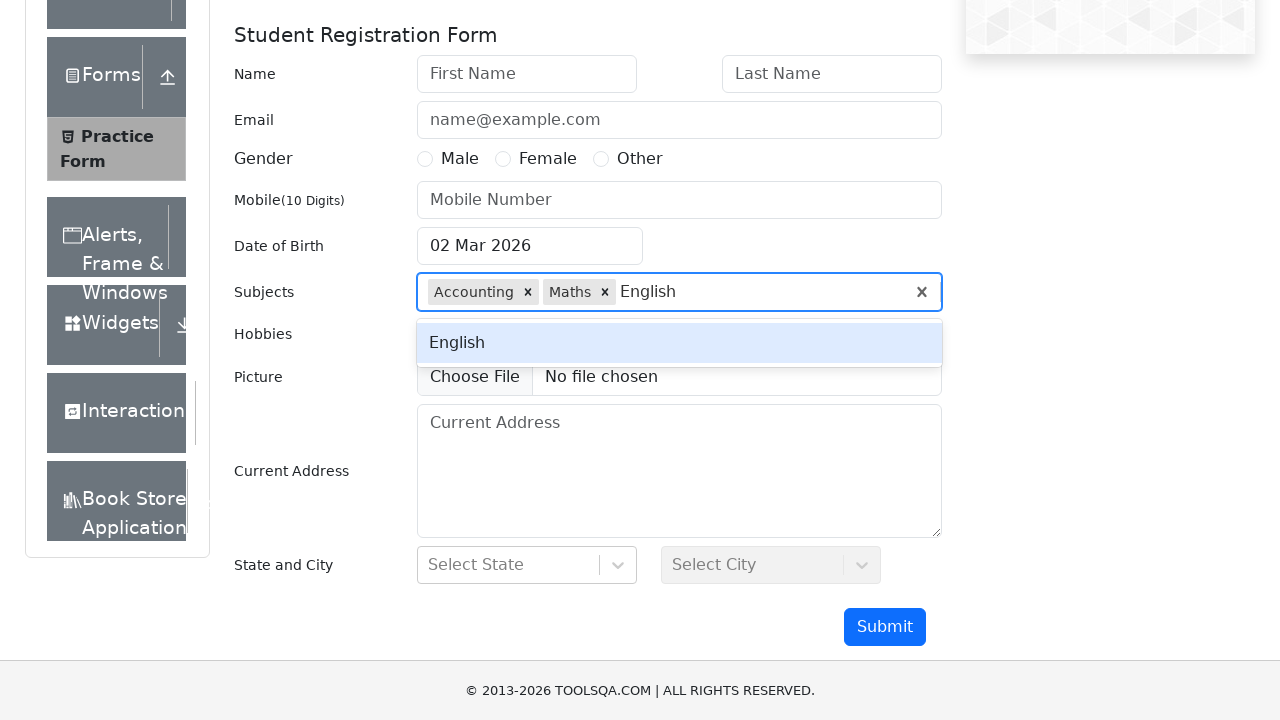

Pressed Enter to add 'English' to multi-select on #subjectsInput
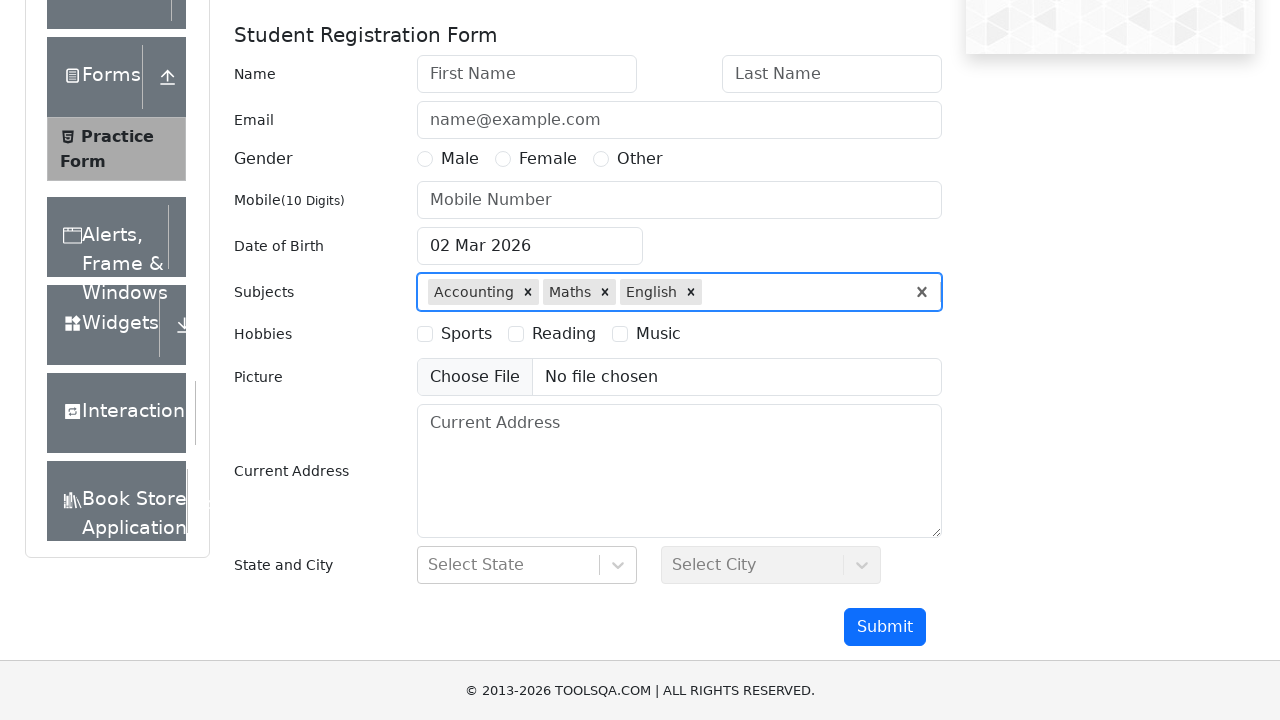

Filled subjects input with 'Chemistry' on #subjectsInput
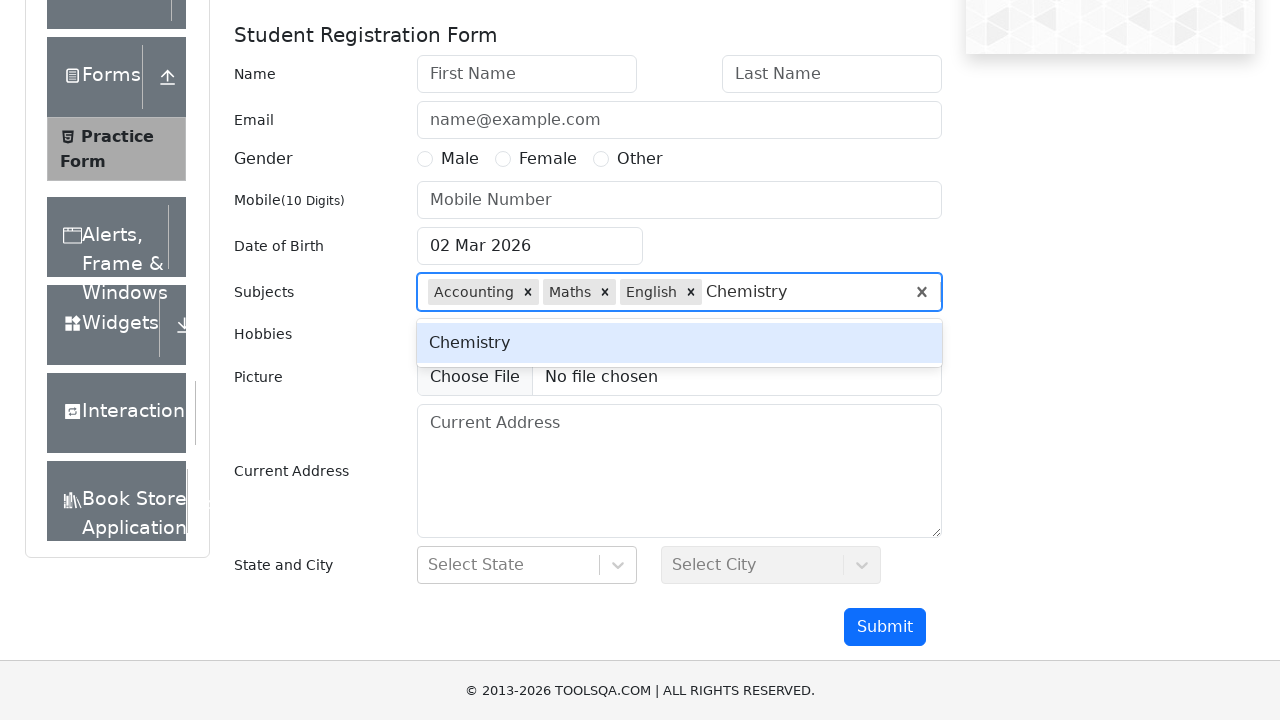

Pressed Enter to add 'Chemistry' to multi-select on #subjectsInput
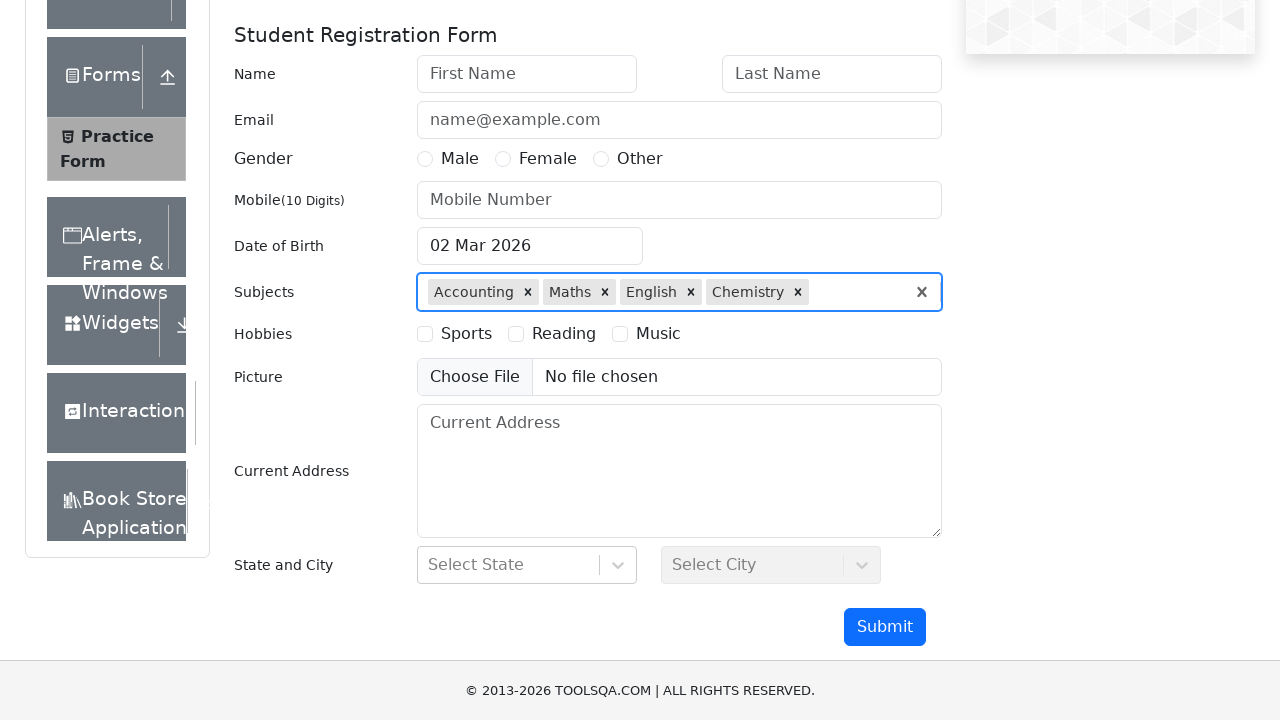

Filled subjects input with 'Commerce' on #subjectsInput
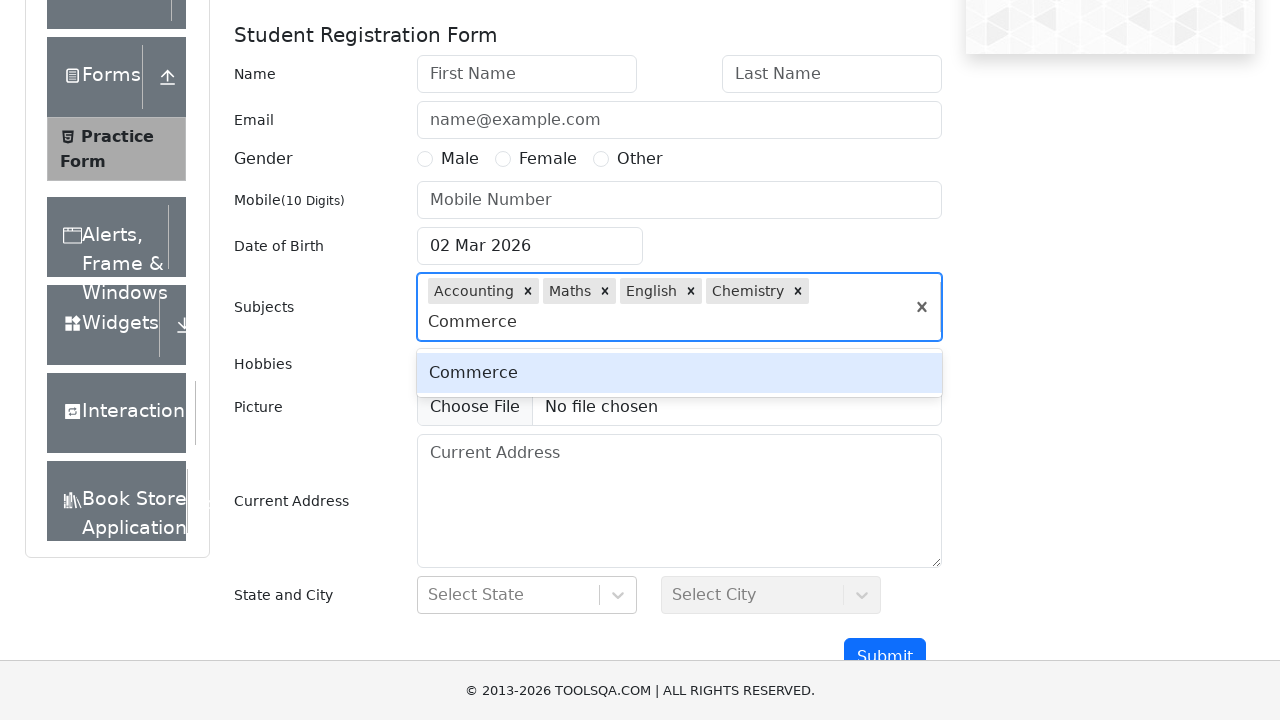

Pressed Enter to add 'Commerce' to multi-select on #subjectsInput
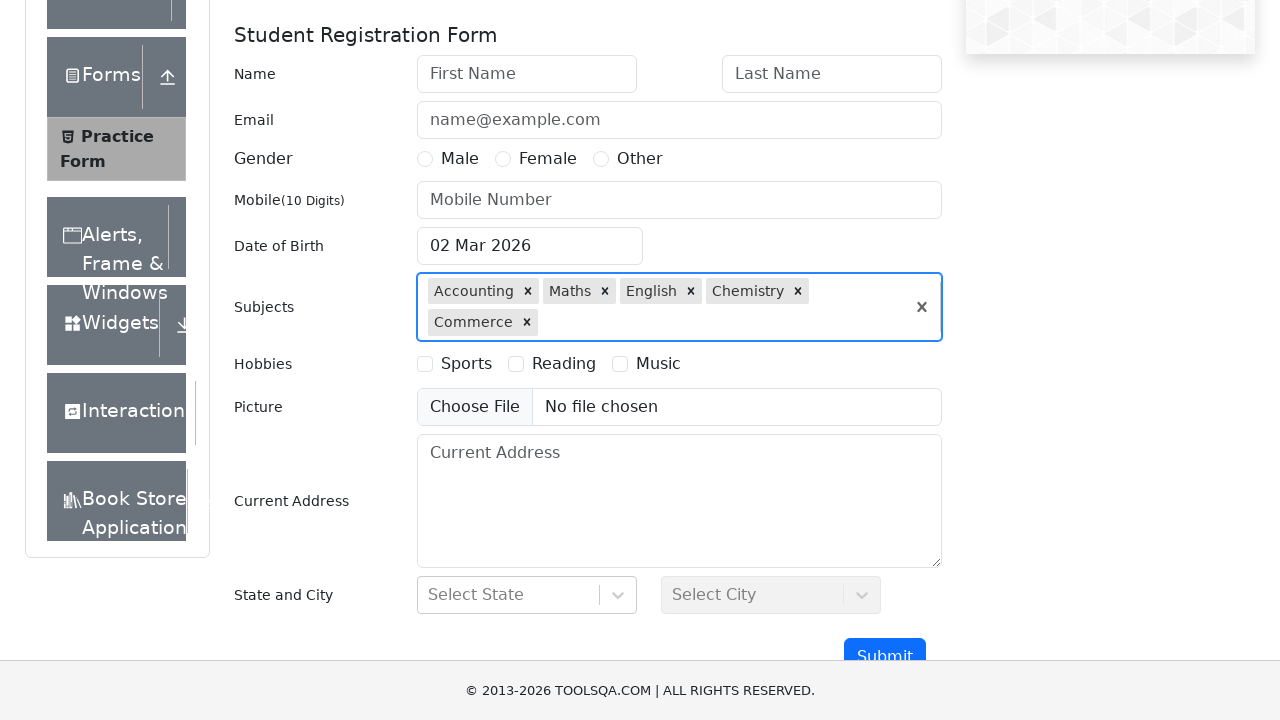

Filled subjects input with 'Computer Science' on #subjectsInput
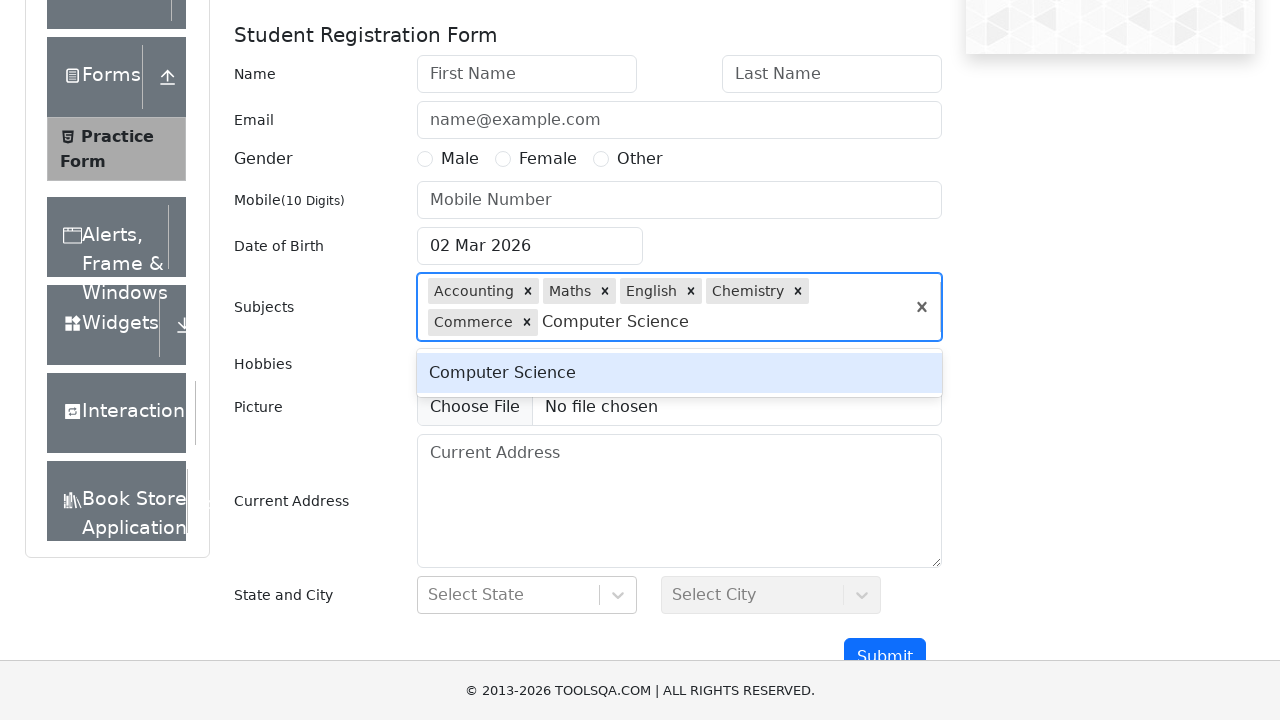

Pressed Enter to add 'Computer Science' to multi-select on #subjectsInput
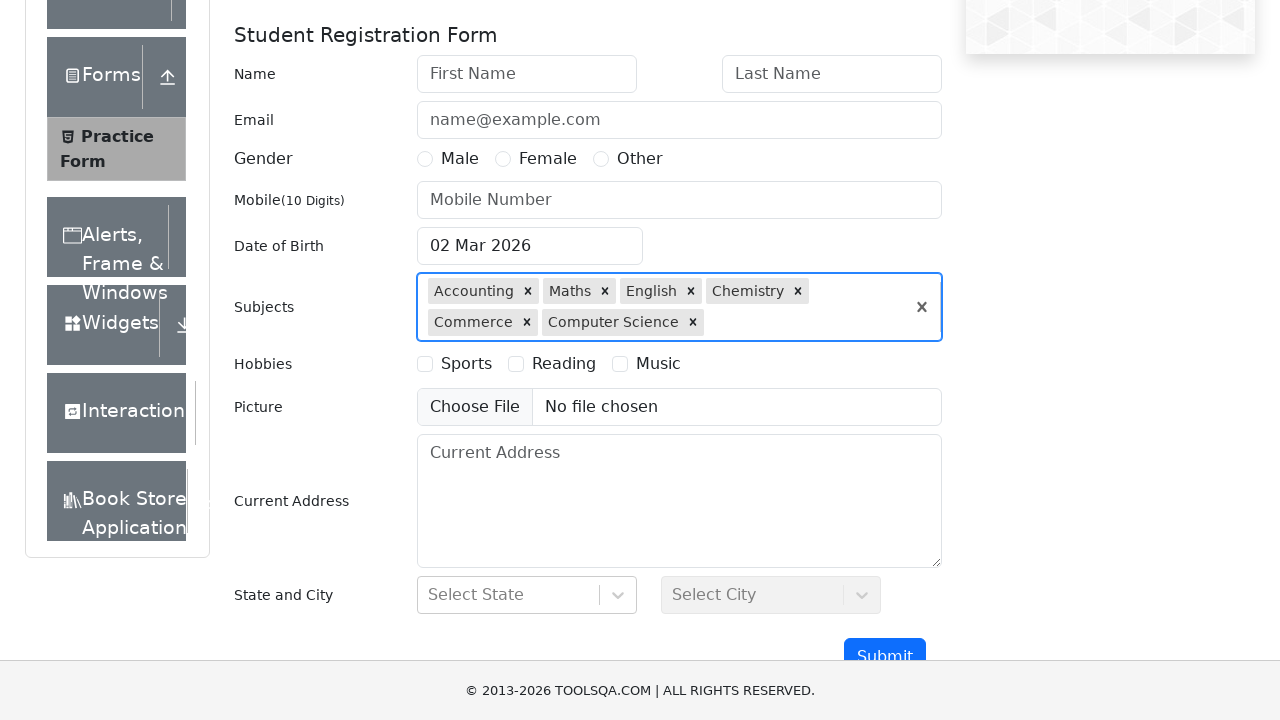

Waited 500ms for subjects to be processed
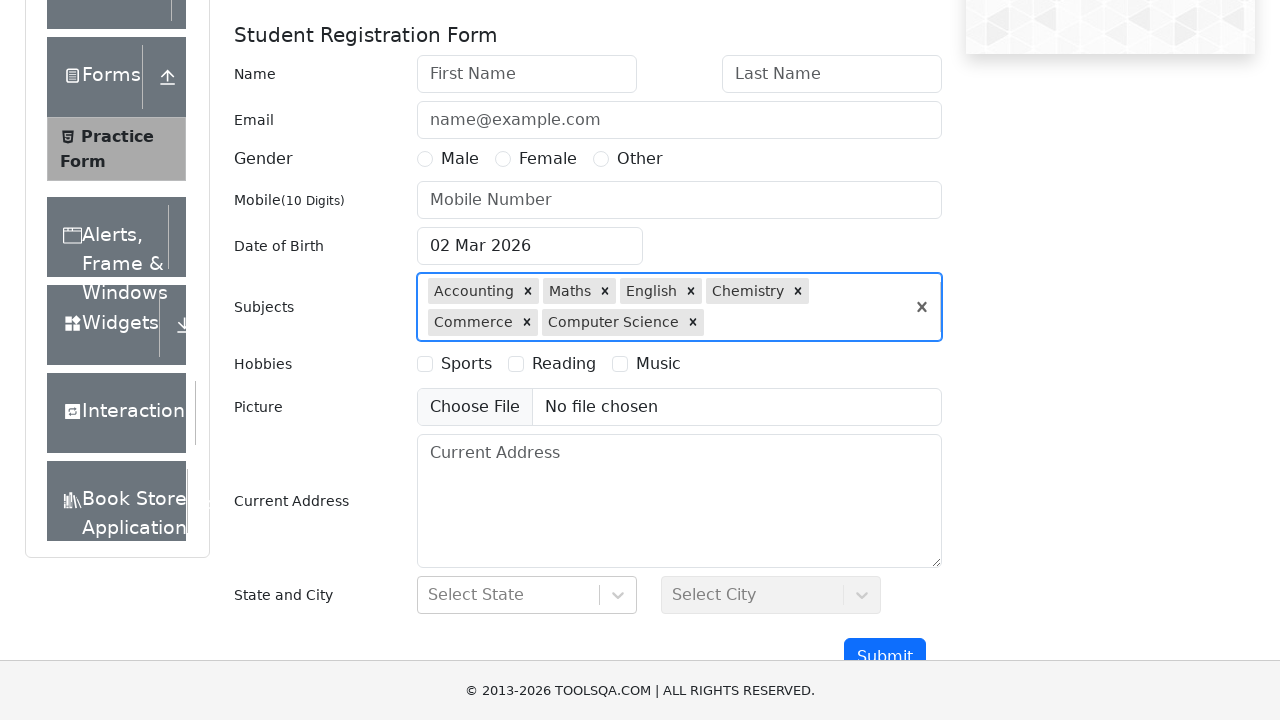

Verified that 'Accounting' (first subject) is present in multi-select field
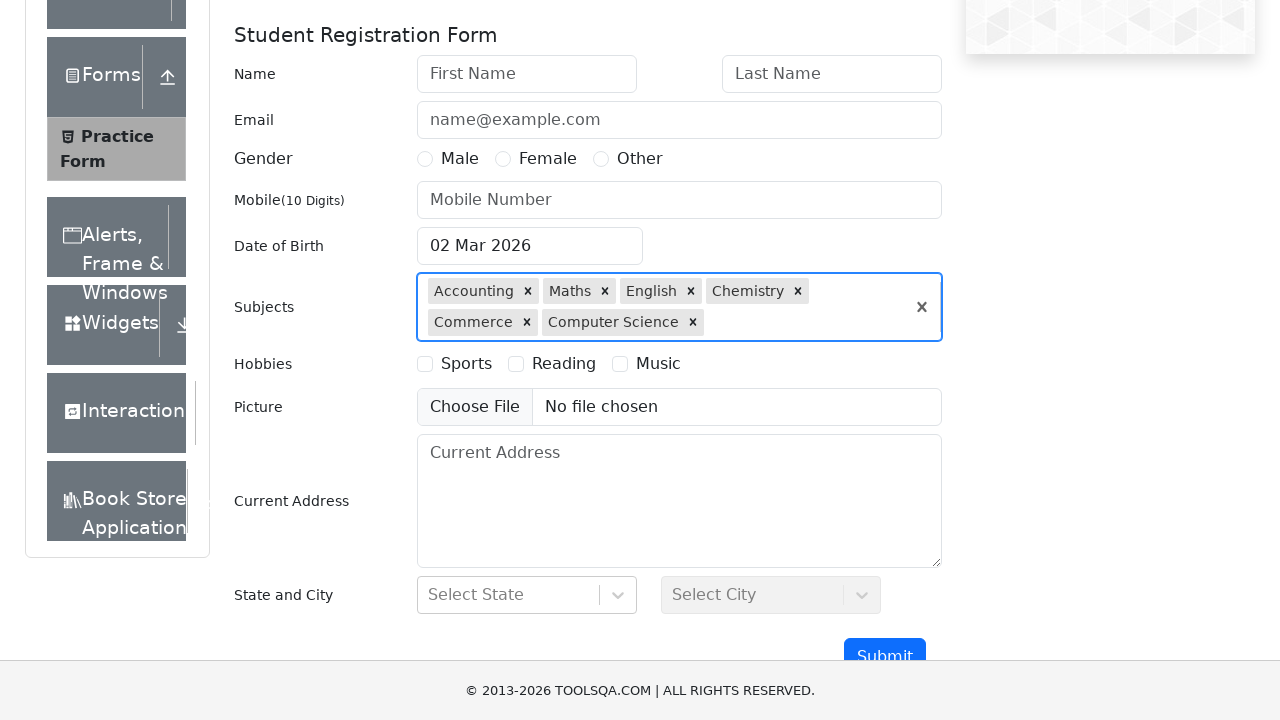

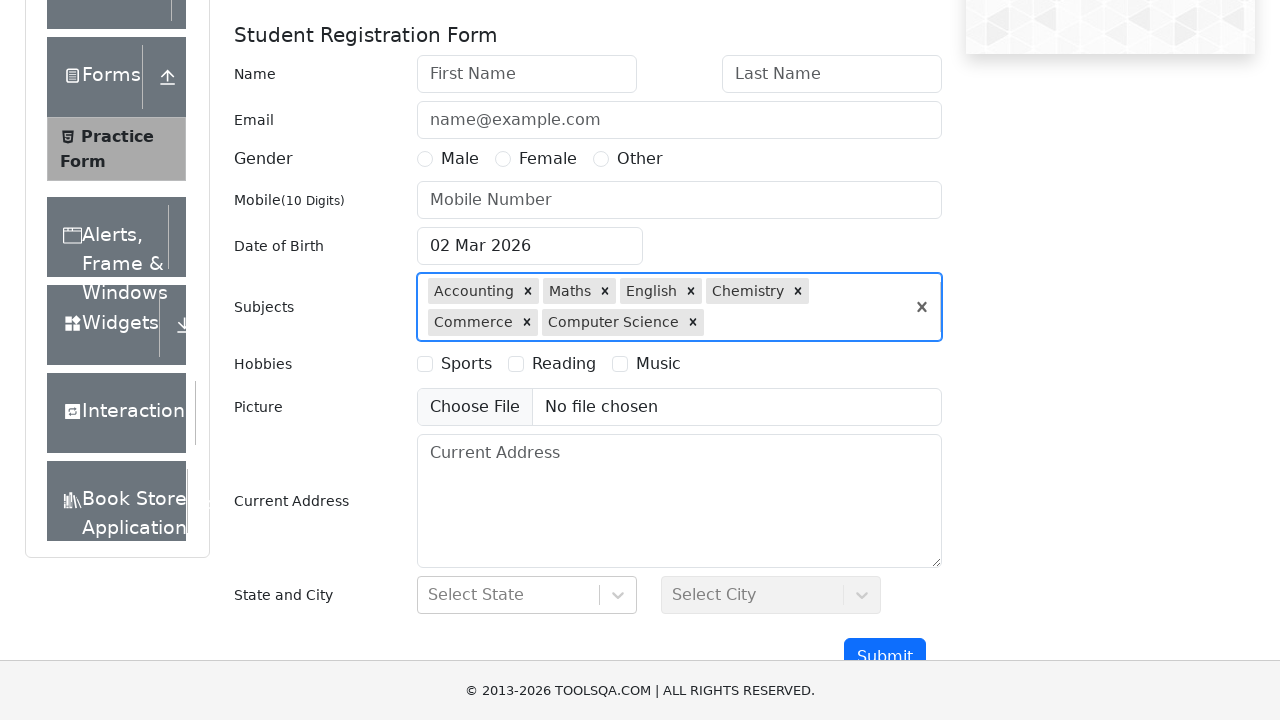